Tests the FAQ accordion functionality on a scooter rental service homepage by scrolling to the FAQ section and clicking on accordion items to expand them and verify their content becomes visible.

Starting URL: https://qa-scooter.praktikum-services.ru/

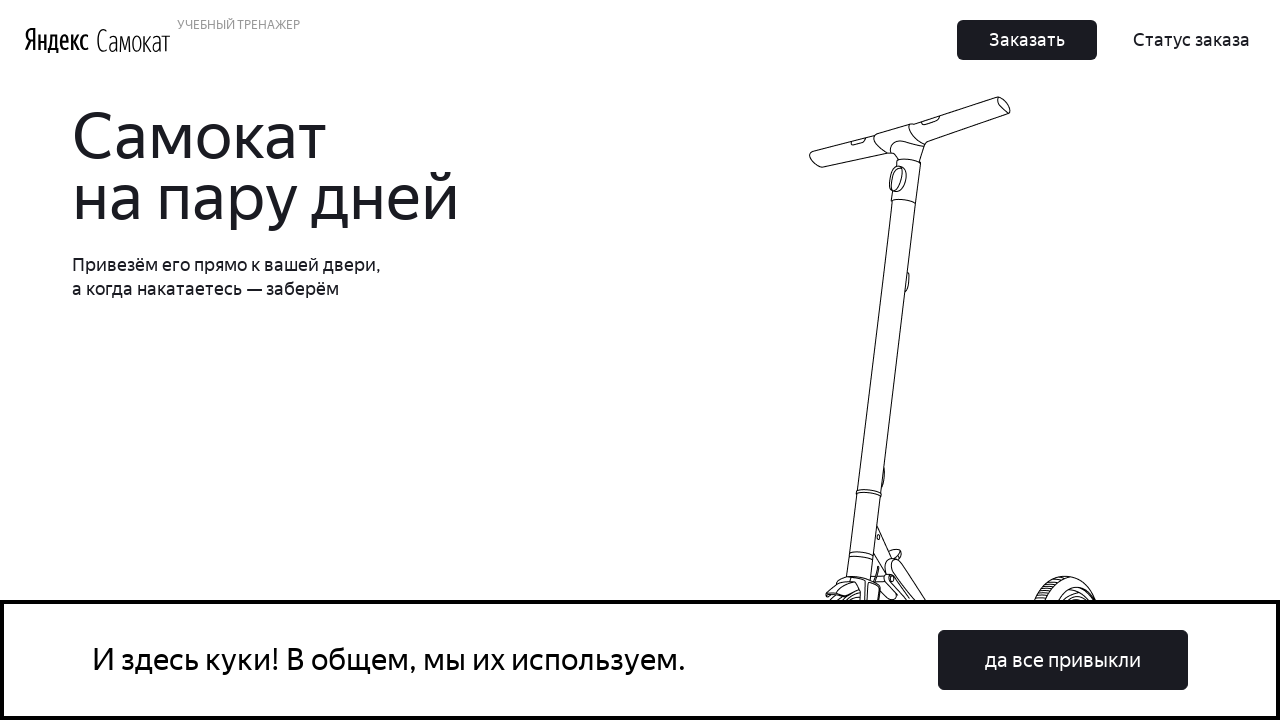

FAQ section loaded and selector found
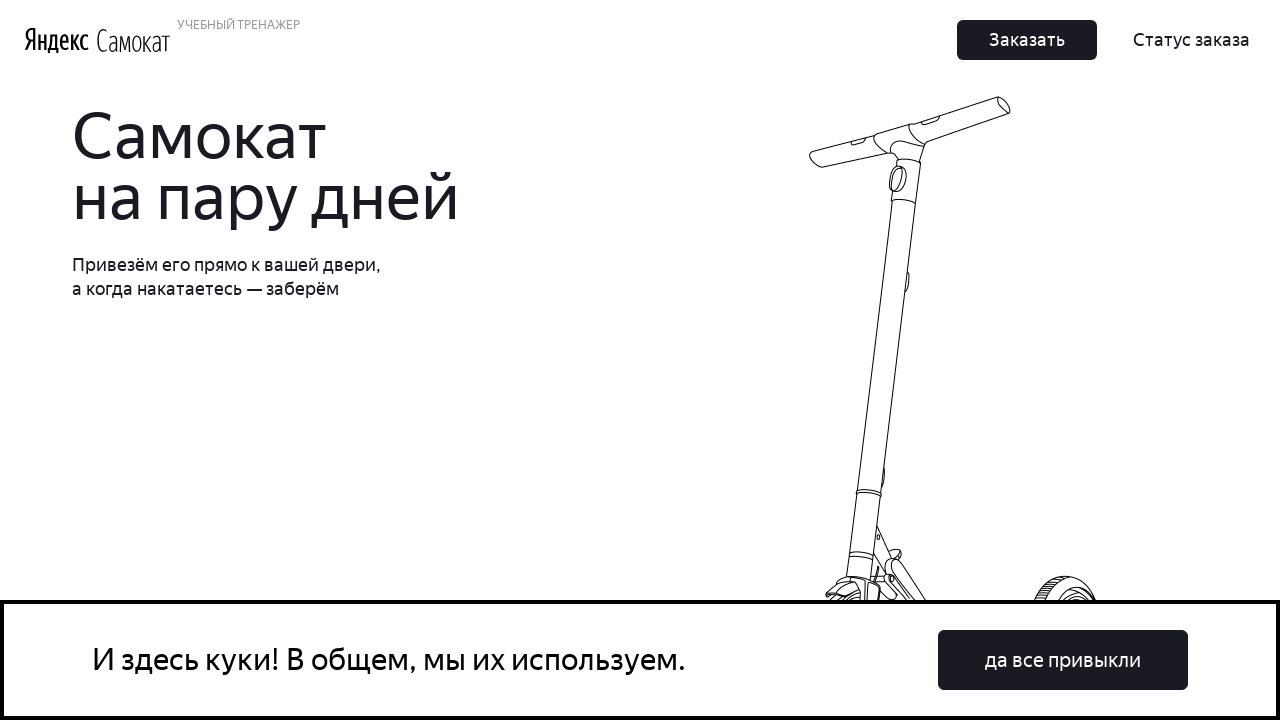

Scrolled to FAQ section
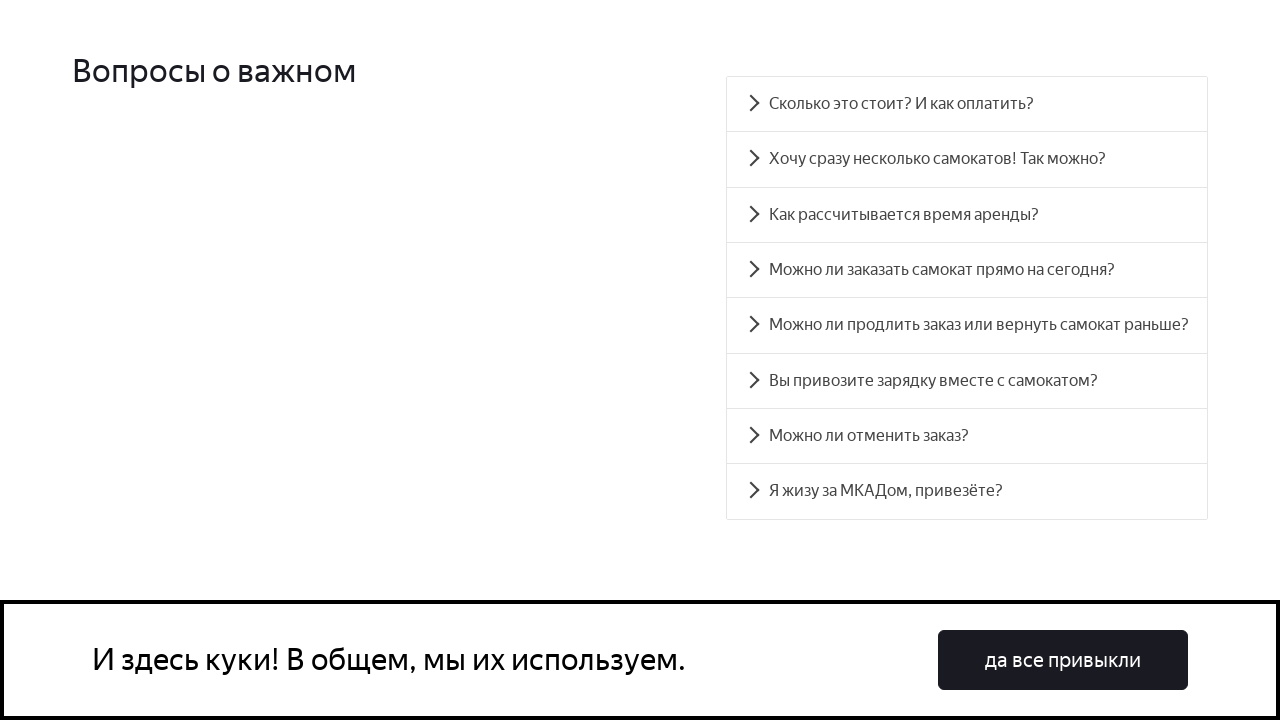

Clicked first FAQ accordion item at (967, 104) on #accordion__heading-0
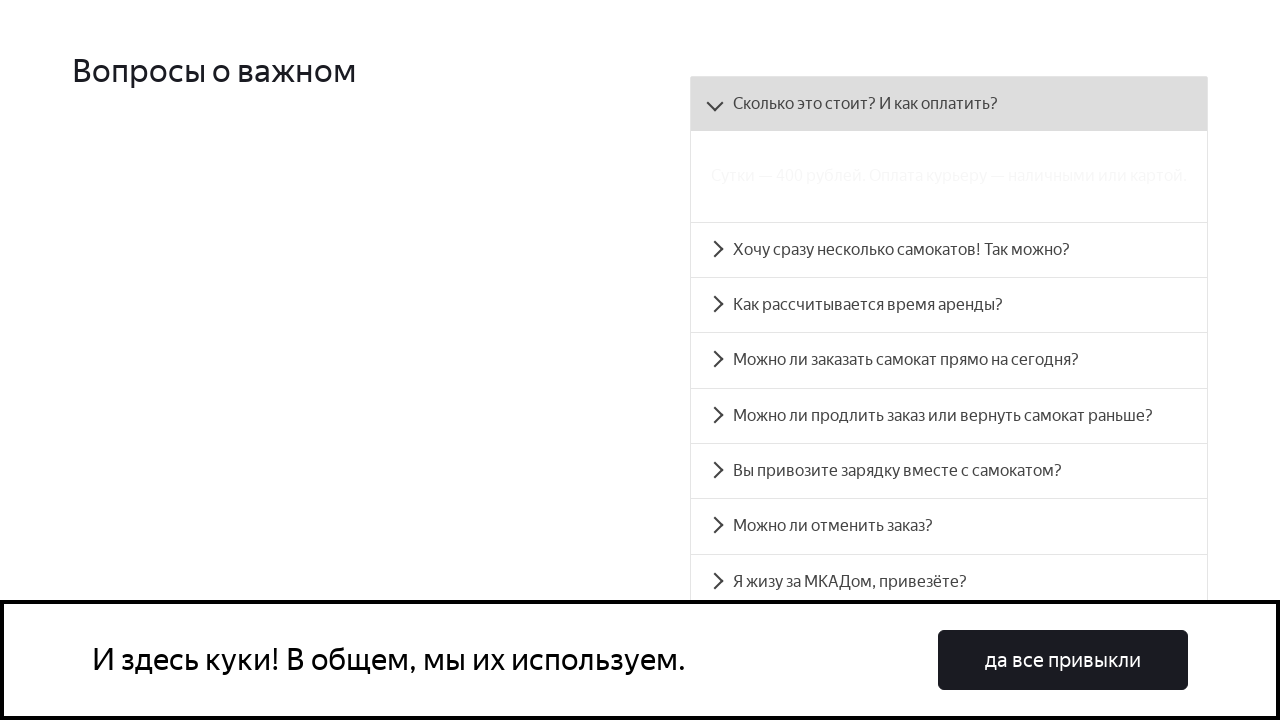

First FAQ accordion panel expanded and visible
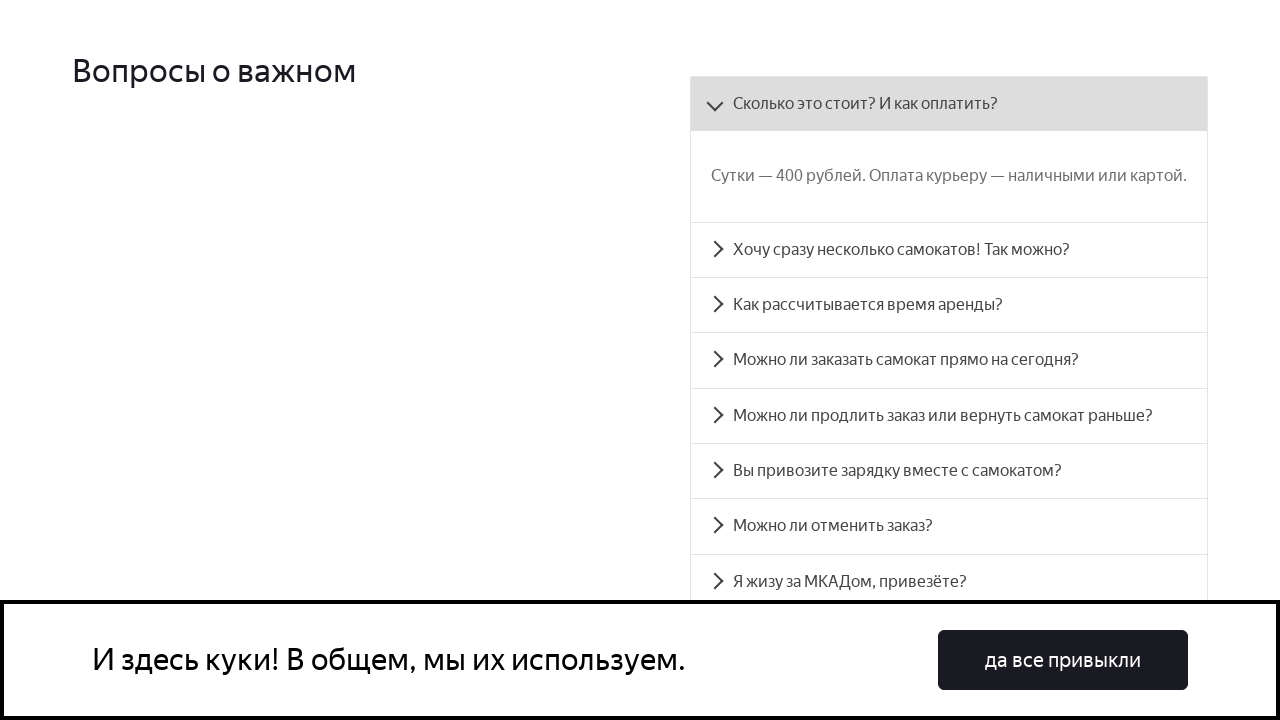

Clicked second FAQ accordion item at (949, 250) on #accordion__heading-1
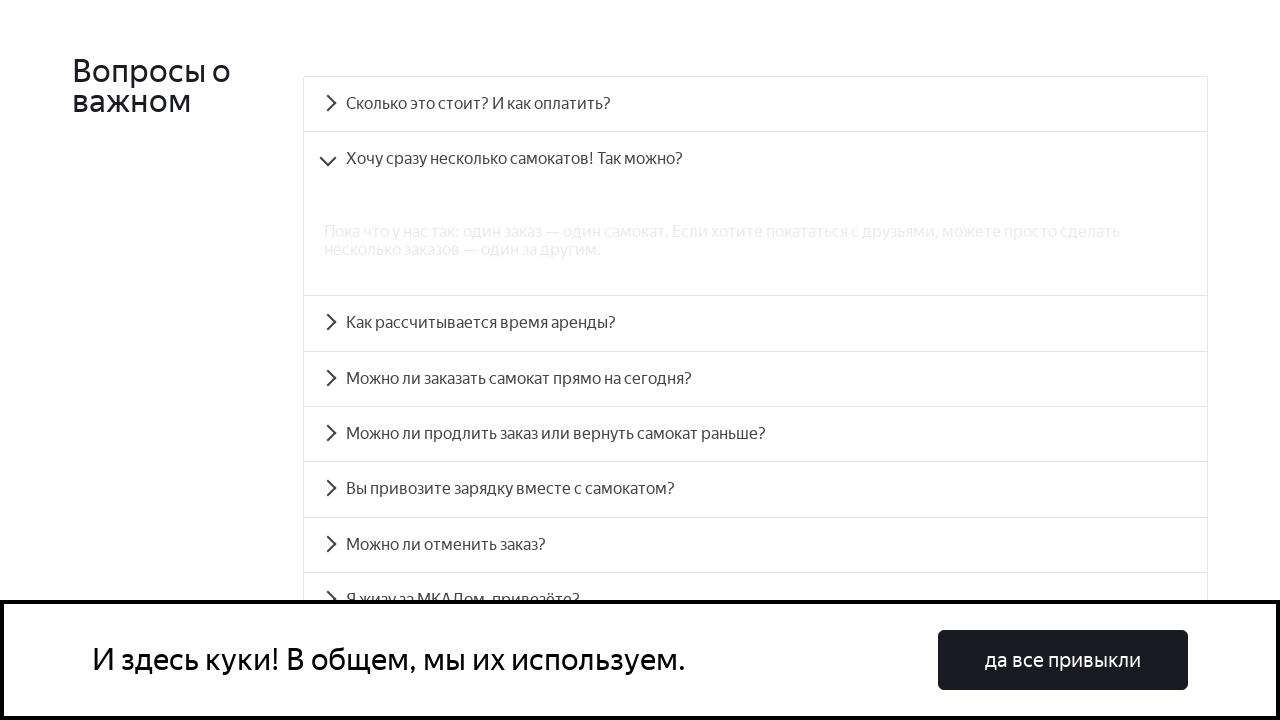

Second FAQ accordion panel expanded and visible
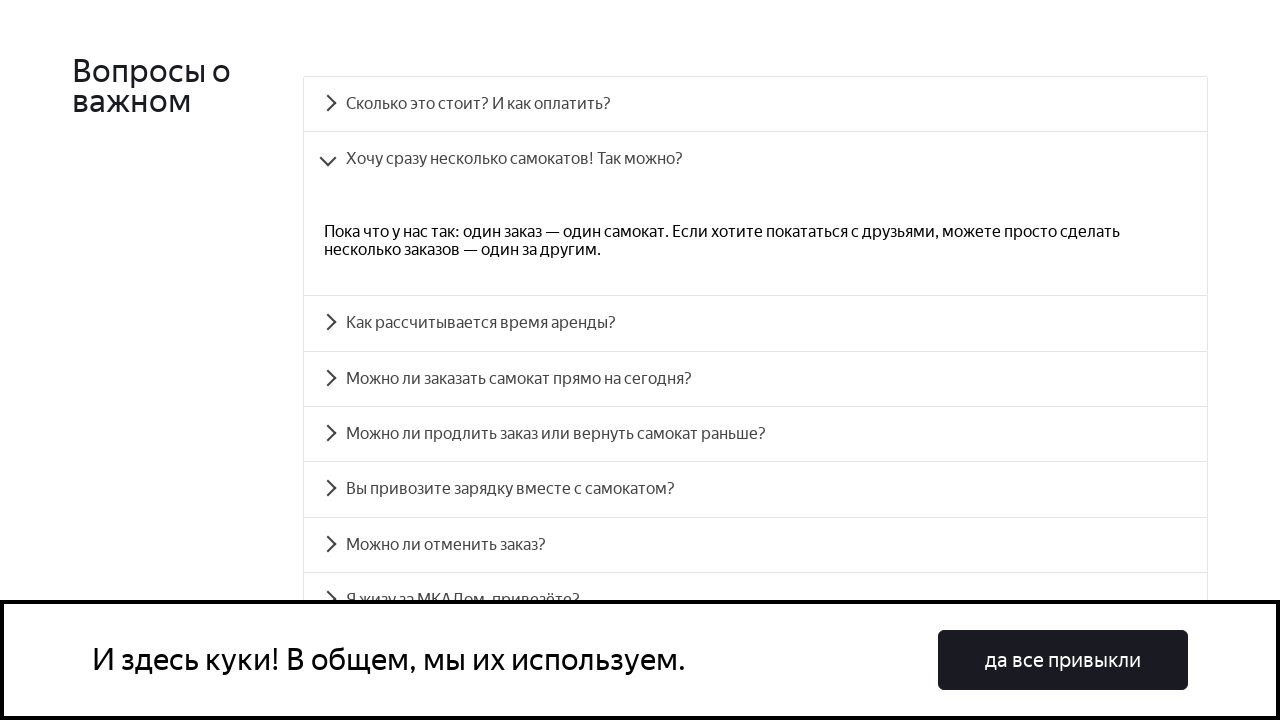

Clicked third FAQ accordion item at (755, 323) on #accordion__heading-2
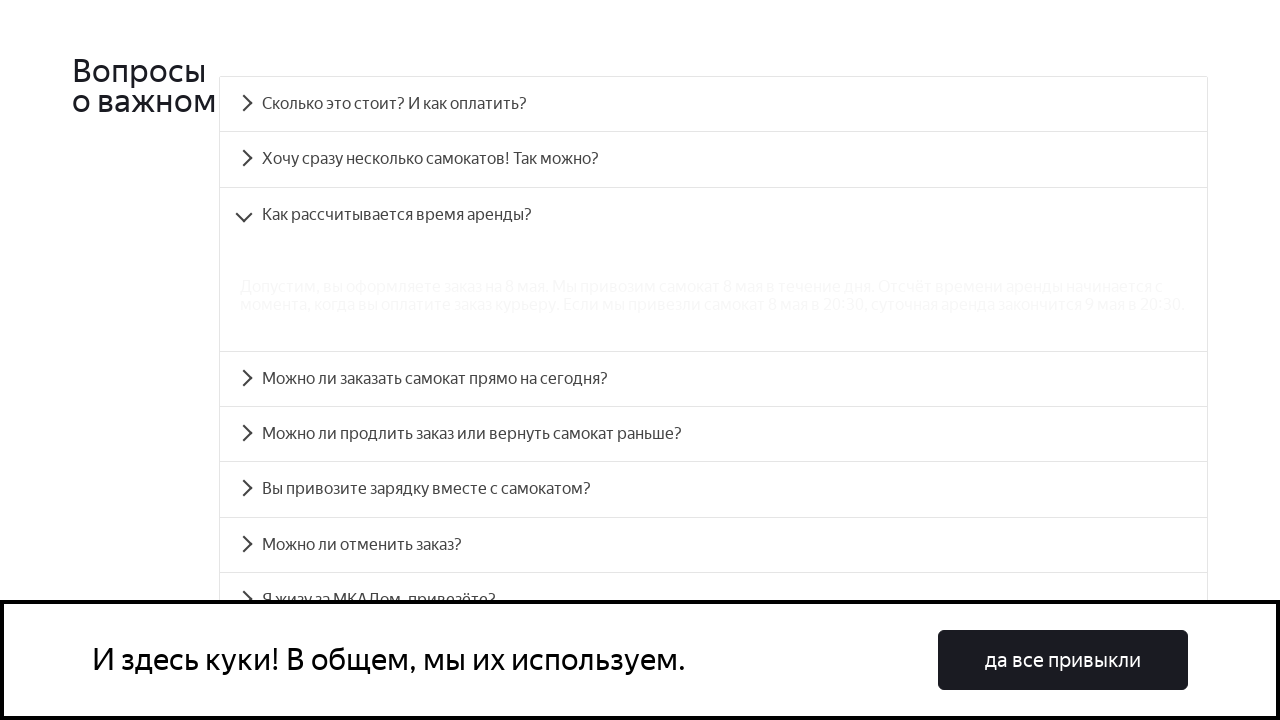

Third FAQ accordion panel expanded and visible
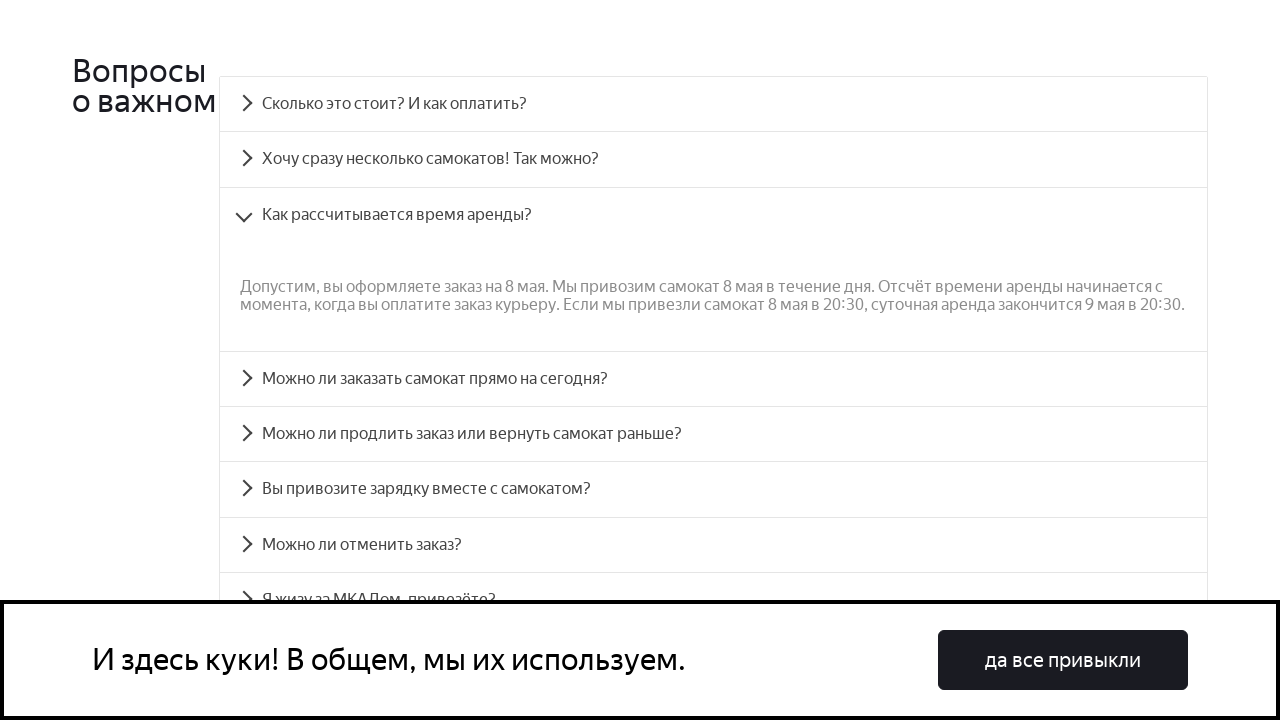

Clicked fourth FAQ accordion item at (714, 379) on #accordion__heading-3
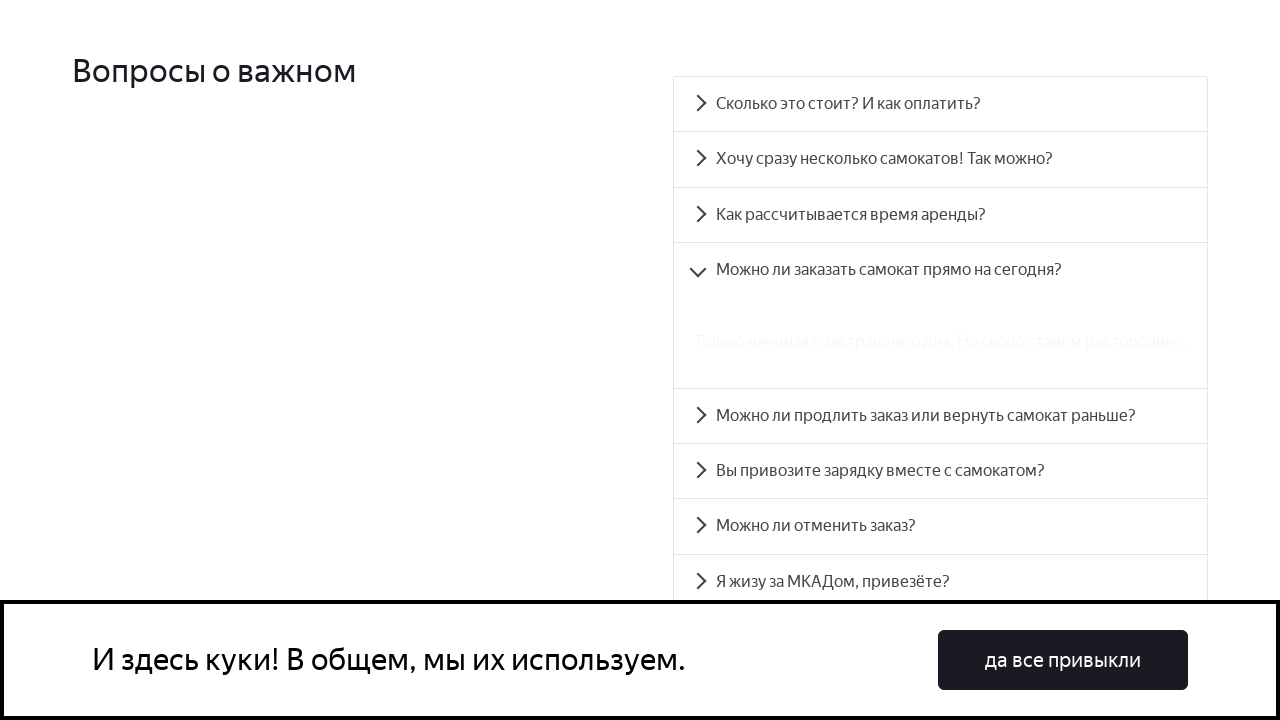

Fourth FAQ accordion panel expanded and visible
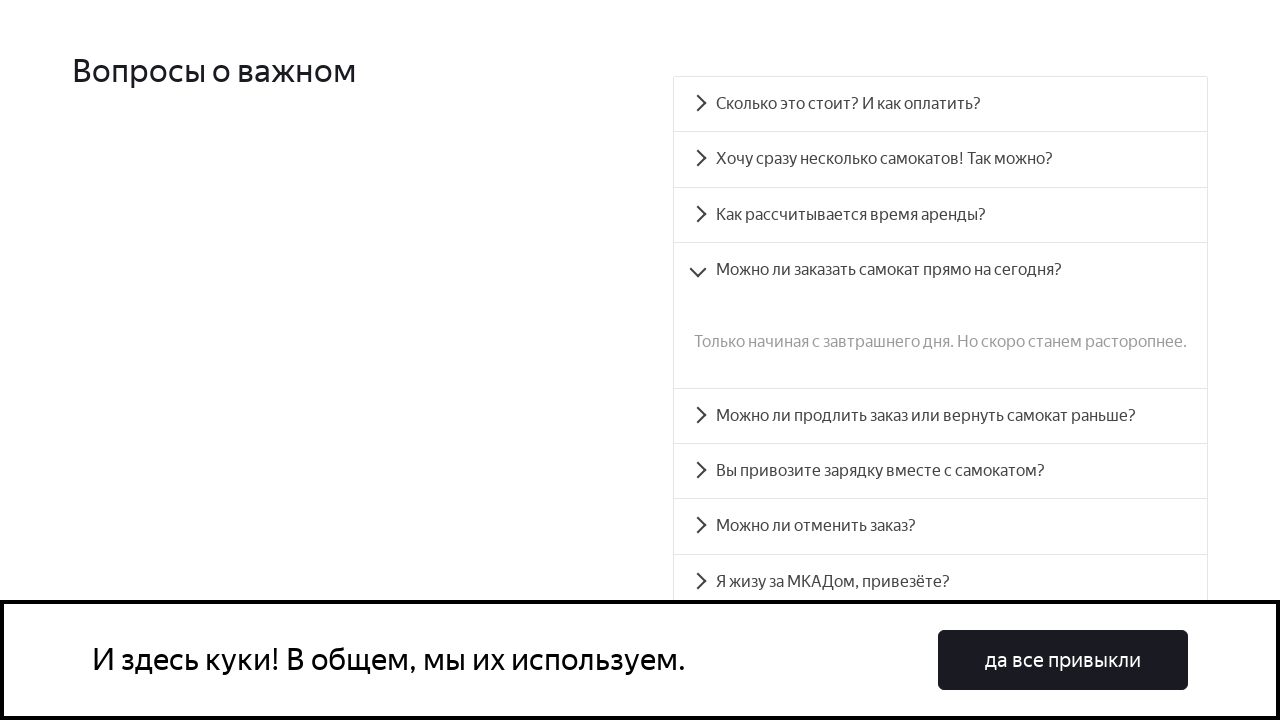

Clicked fifth FAQ accordion item at (940, 416) on #accordion__heading-4
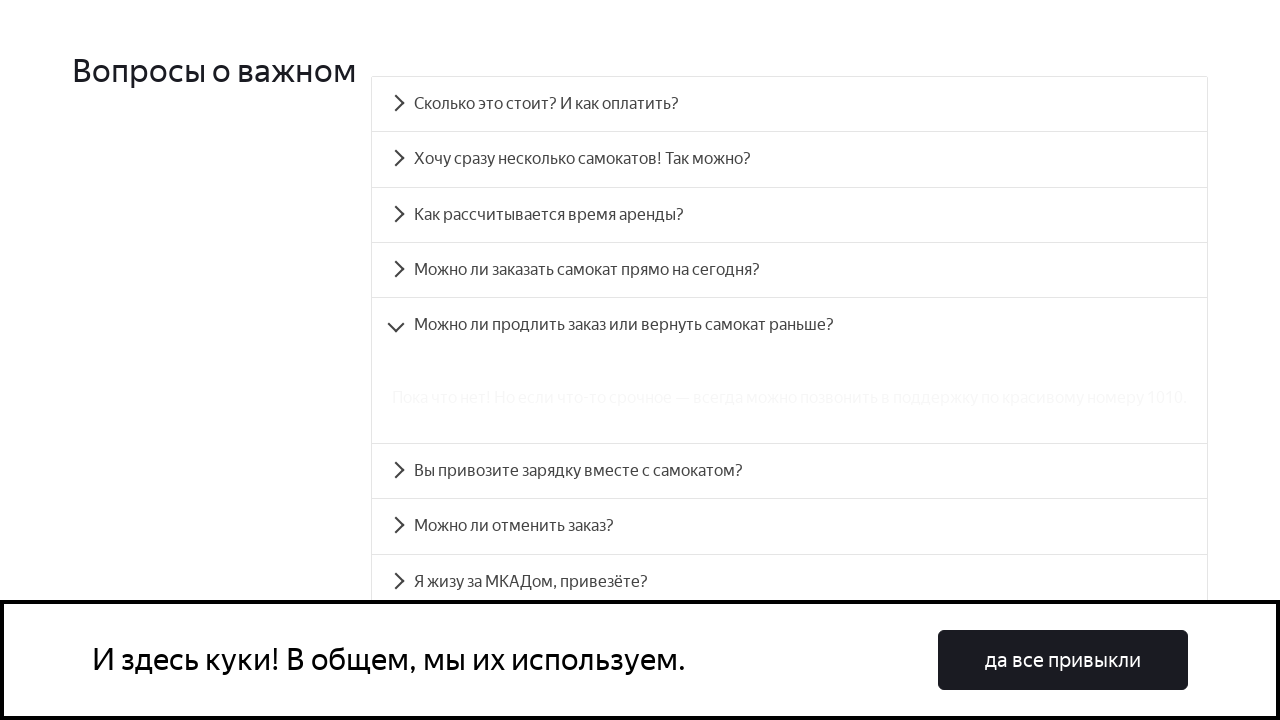

Fifth FAQ accordion panel expanded and visible
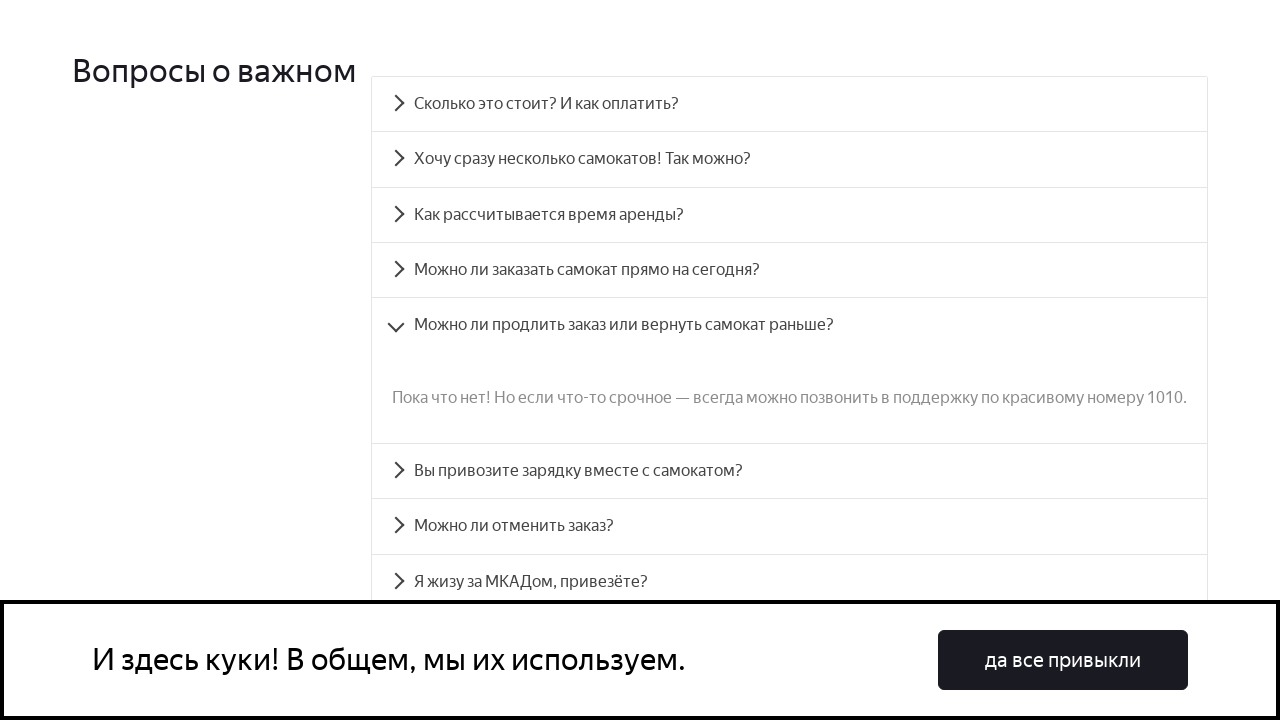

Clicked sixth FAQ accordion item at (790, 471) on #accordion__heading-5
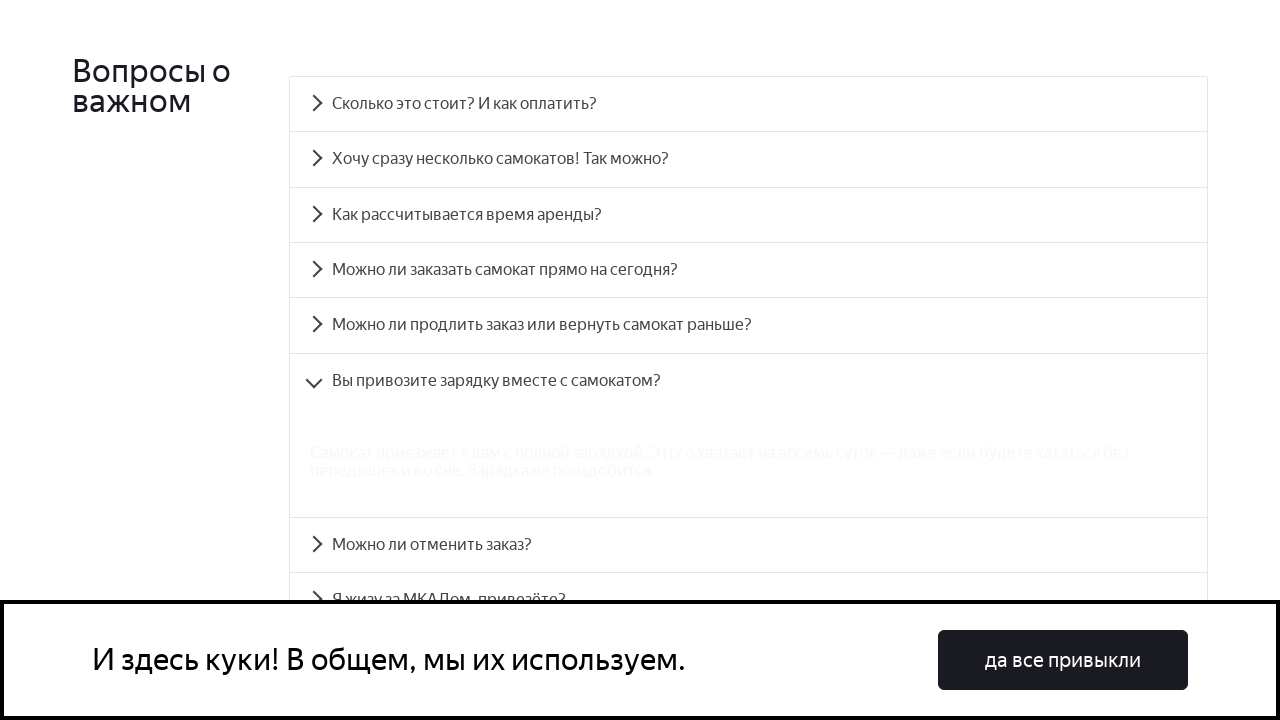

Sixth FAQ accordion panel expanded and visible
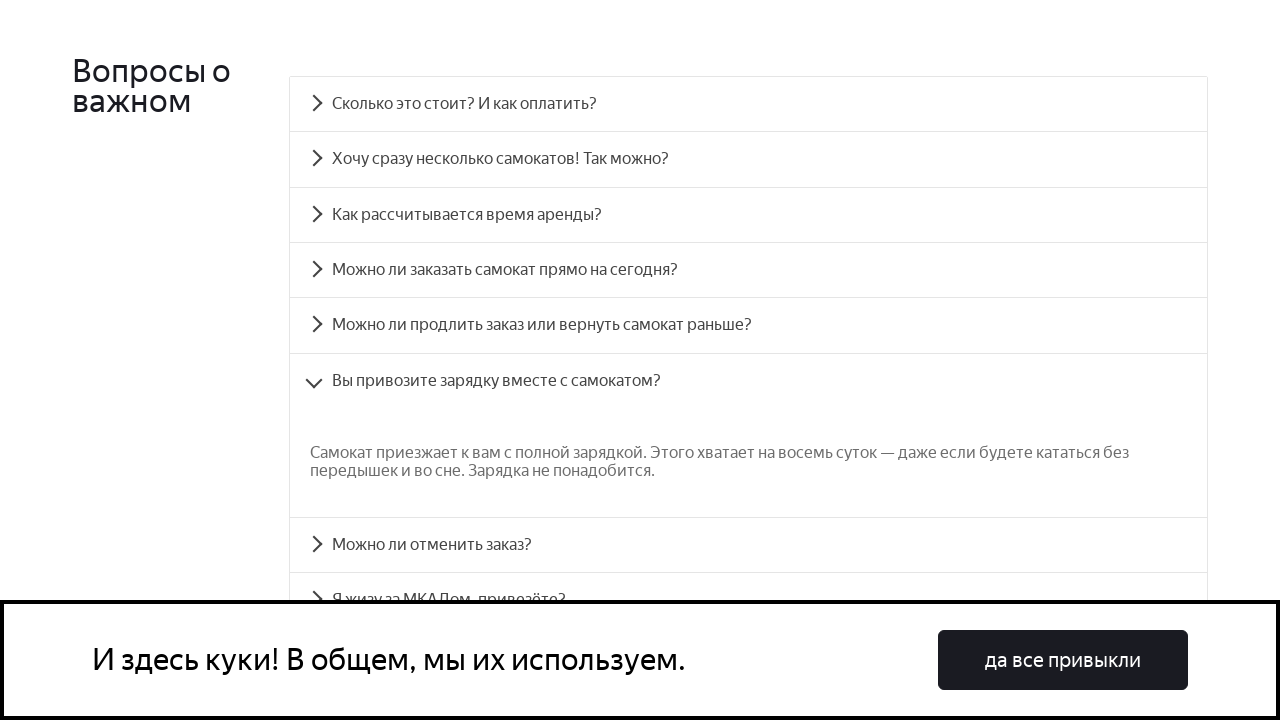

Clicked seventh FAQ accordion item at (748, 545) on #accordion__heading-6
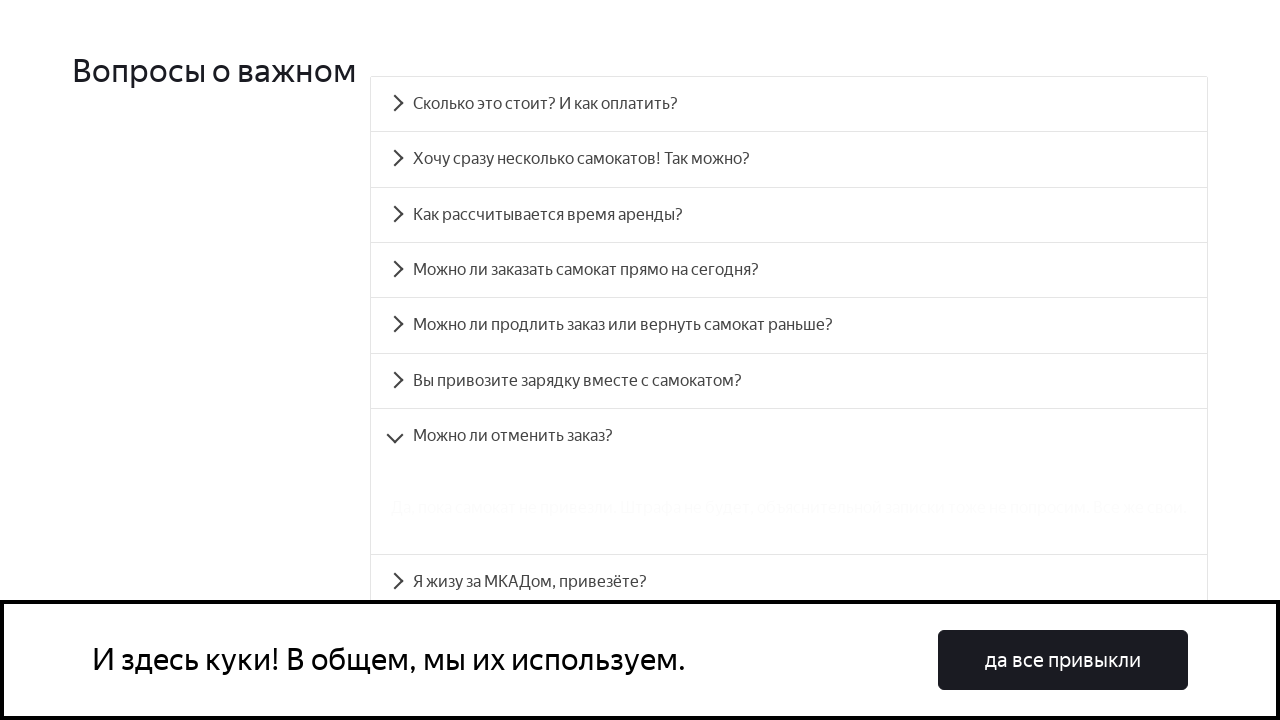

Seventh FAQ accordion panel expanded and visible
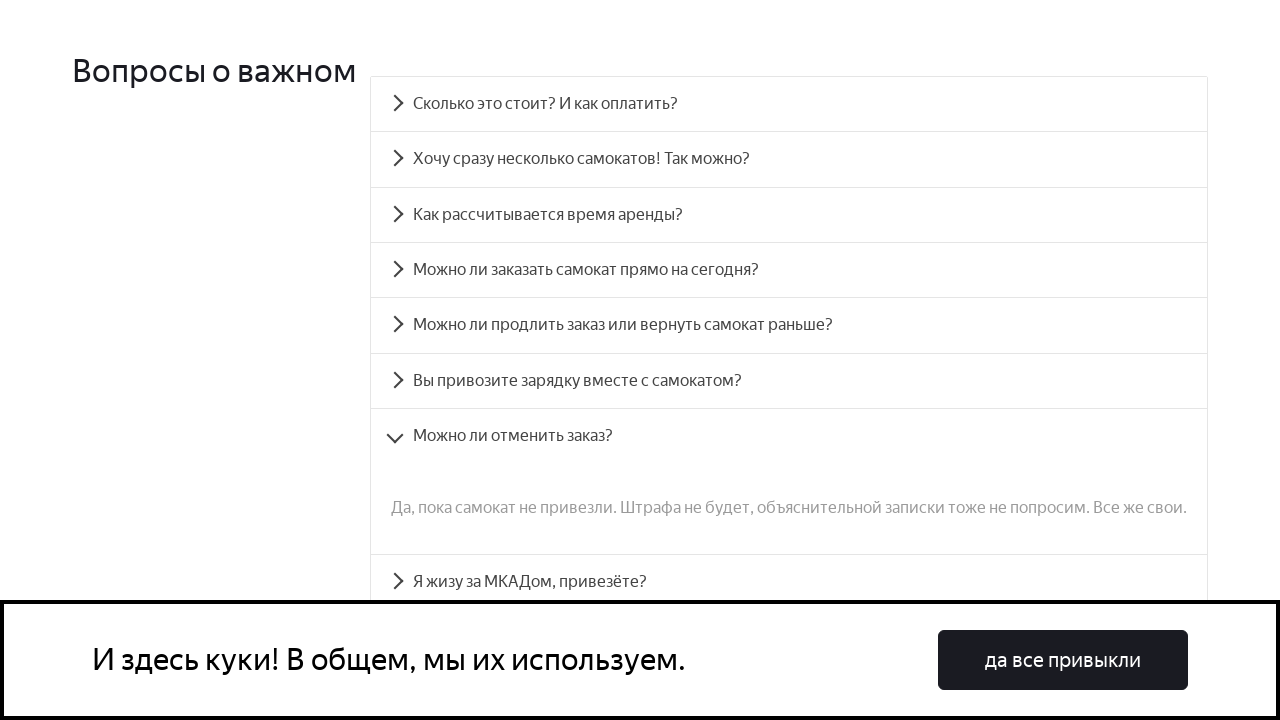

Clicked eighth FAQ accordion item at (789, 582) on #accordion__heading-7
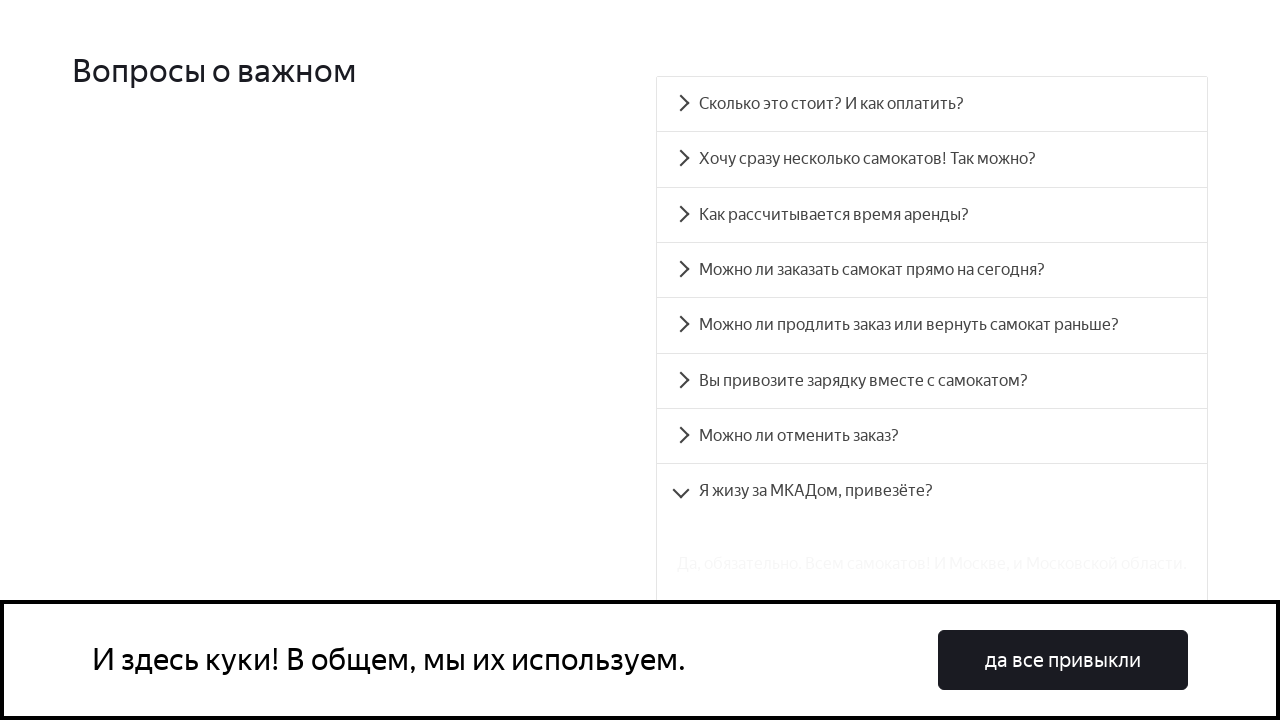

Eighth FAQ accordion panel expanded and visible
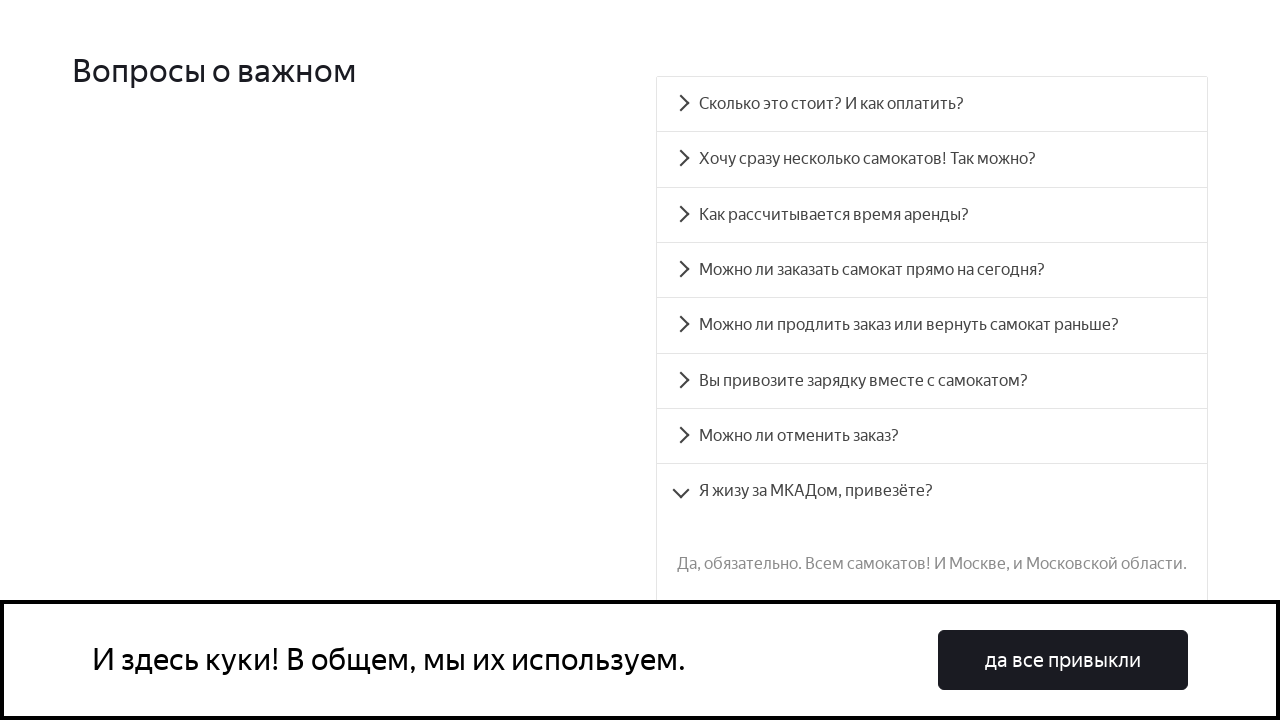

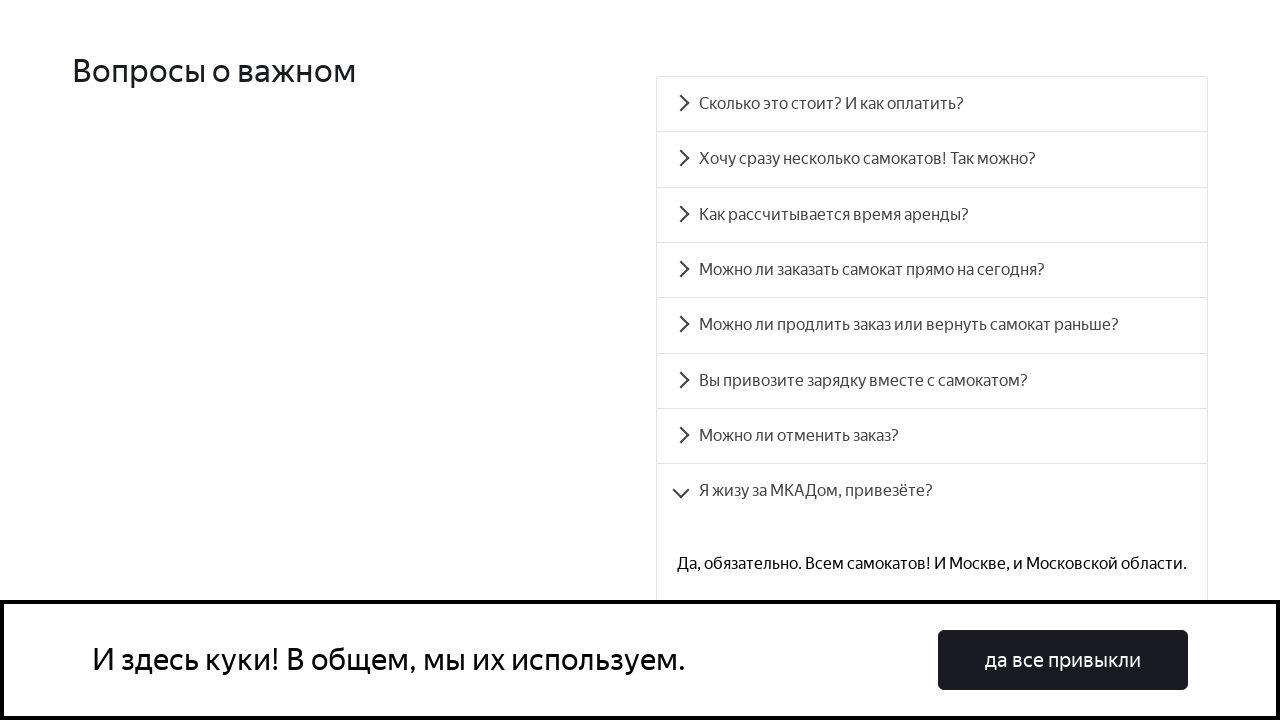